Tests finding an element that is dynamically created after clicking a start button on a dynamic loading page

Starting URL: http://the-internet.herokuapp.com/dynamic_loading/2

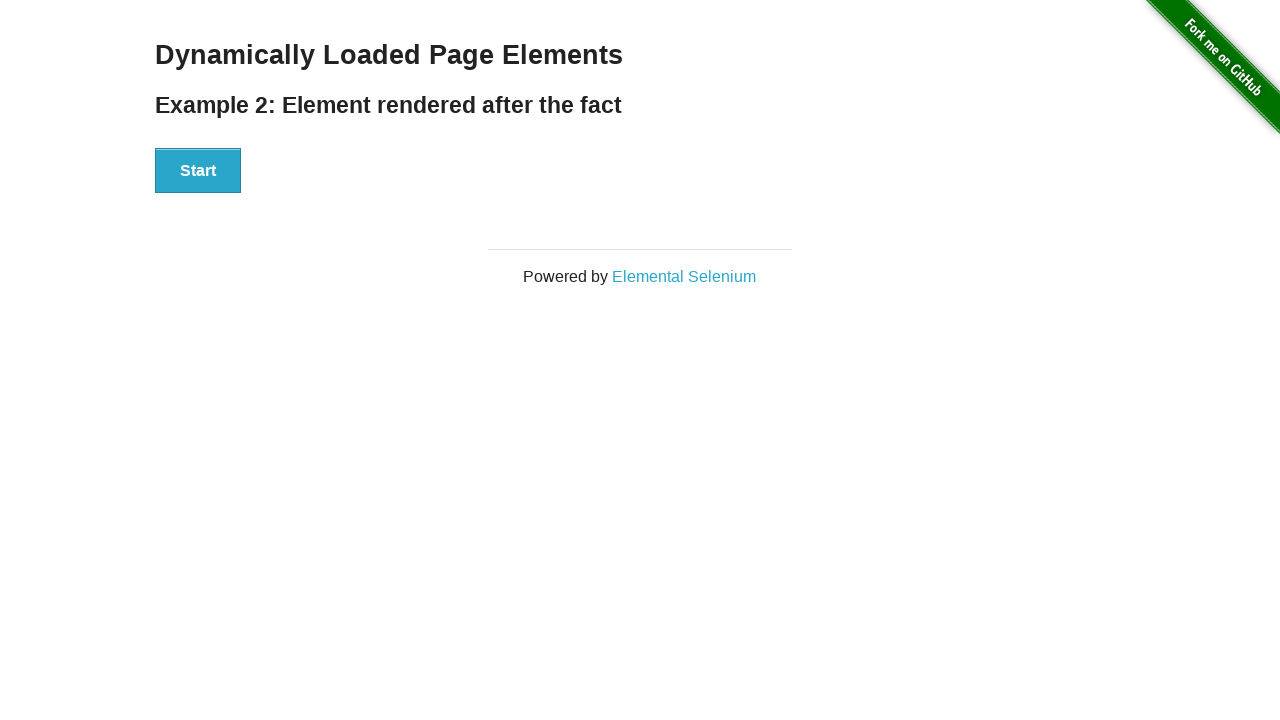

Clicked the Start button to trigger dynamic element creation at (198, 171) on button:has-text('Start')
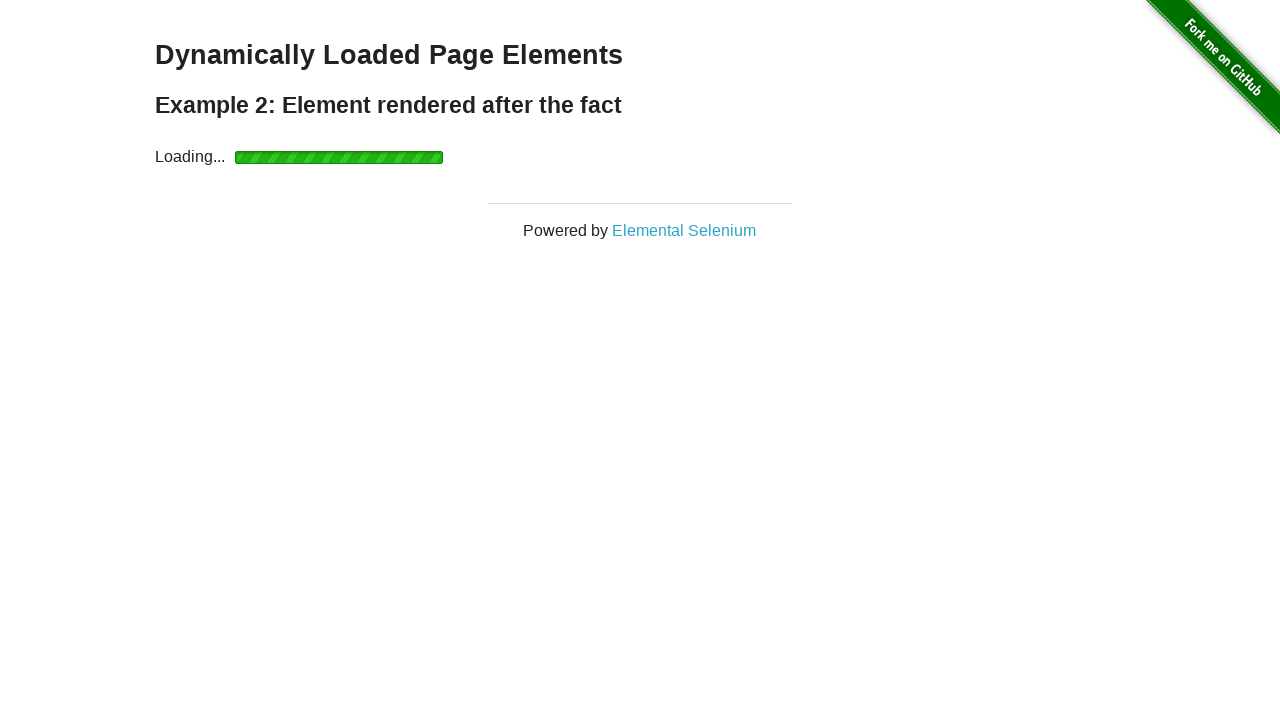

Waited for dynamically created 'Hello World' element to become visible
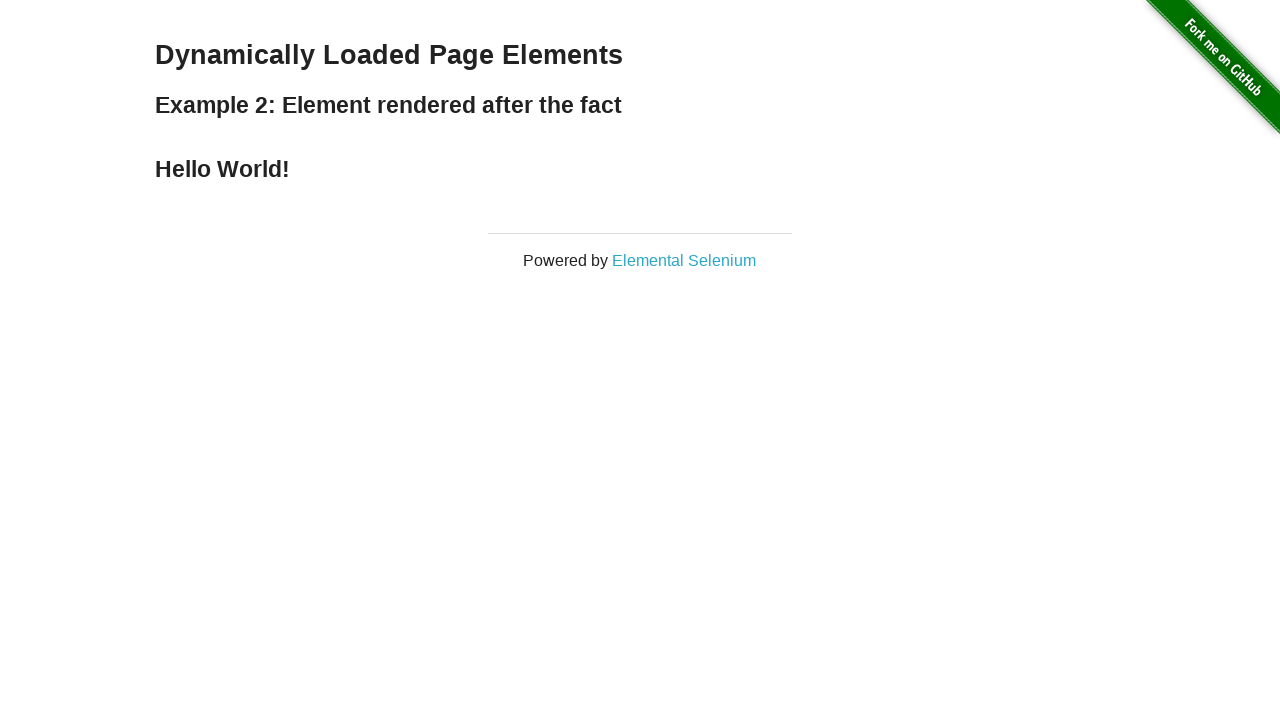

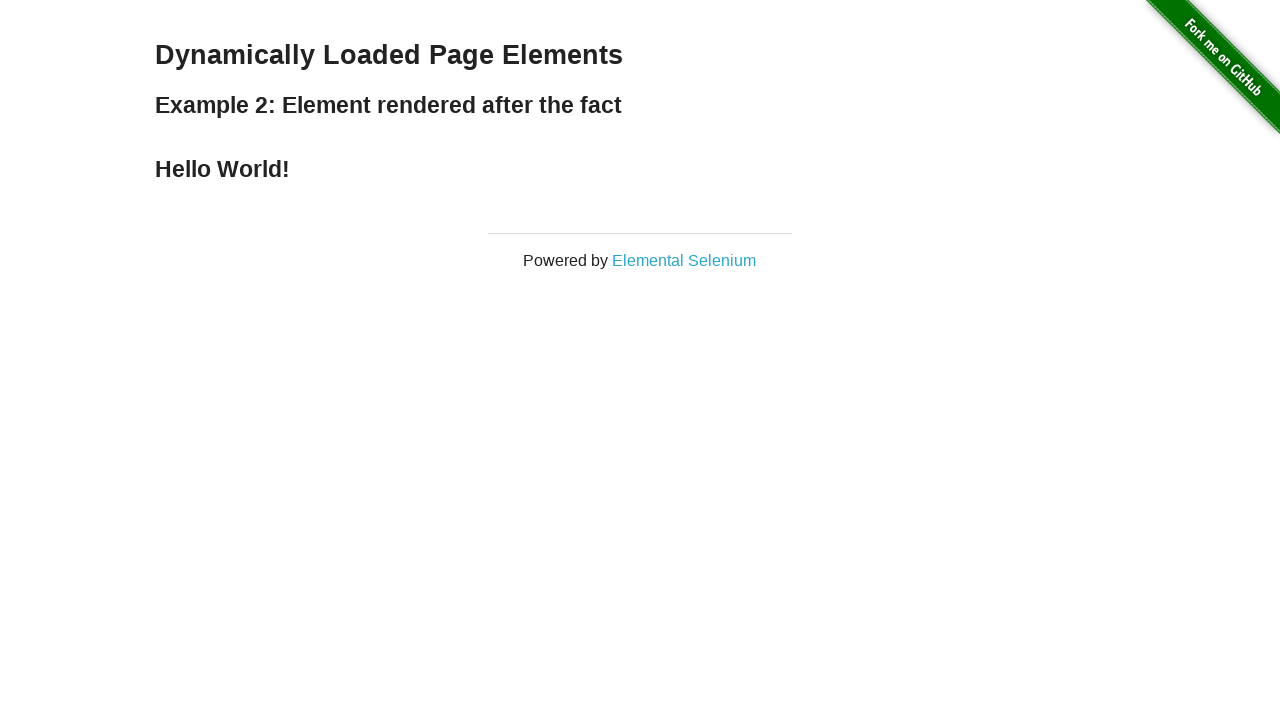